Tests adding multiple todo items to the list by filling the input field and pressing Enter for each item, then verifying the items appear in the list.

Starting URL: https://demo.playwright.dev/todomvc

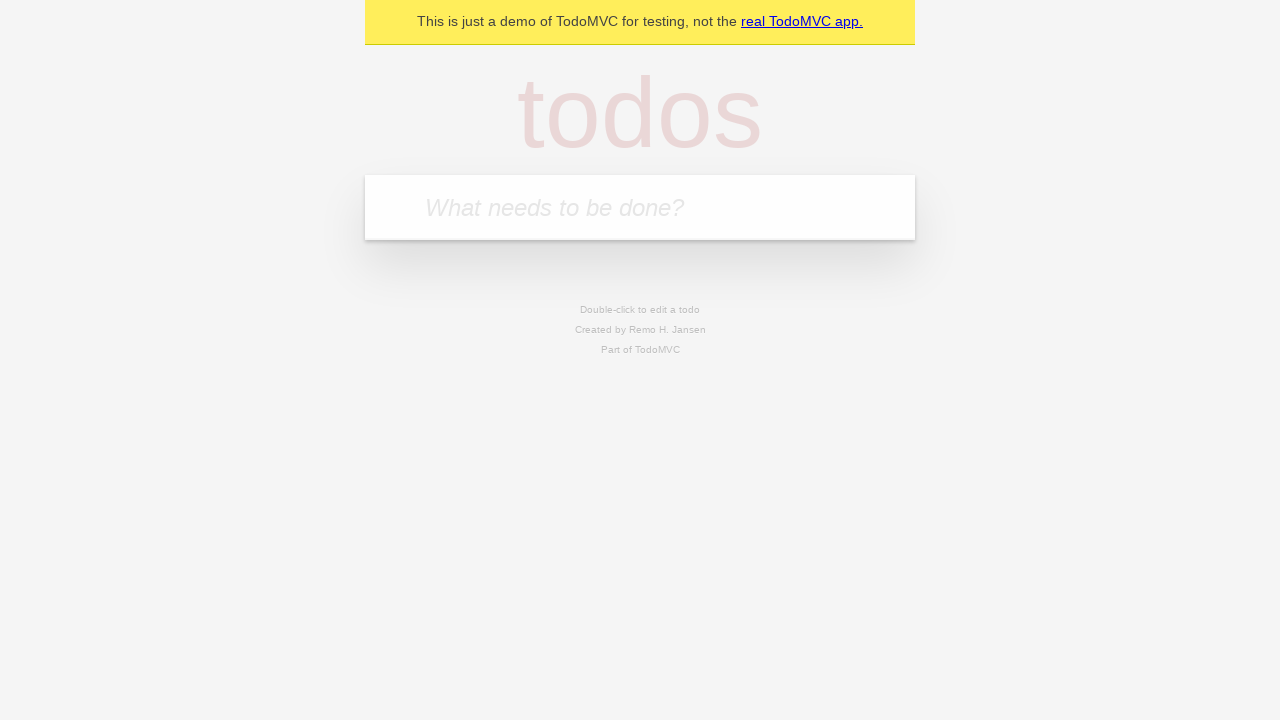

Filled todo input with 'buy some cheese' on internal:attr=[placeholder="What needs to be done?"i]
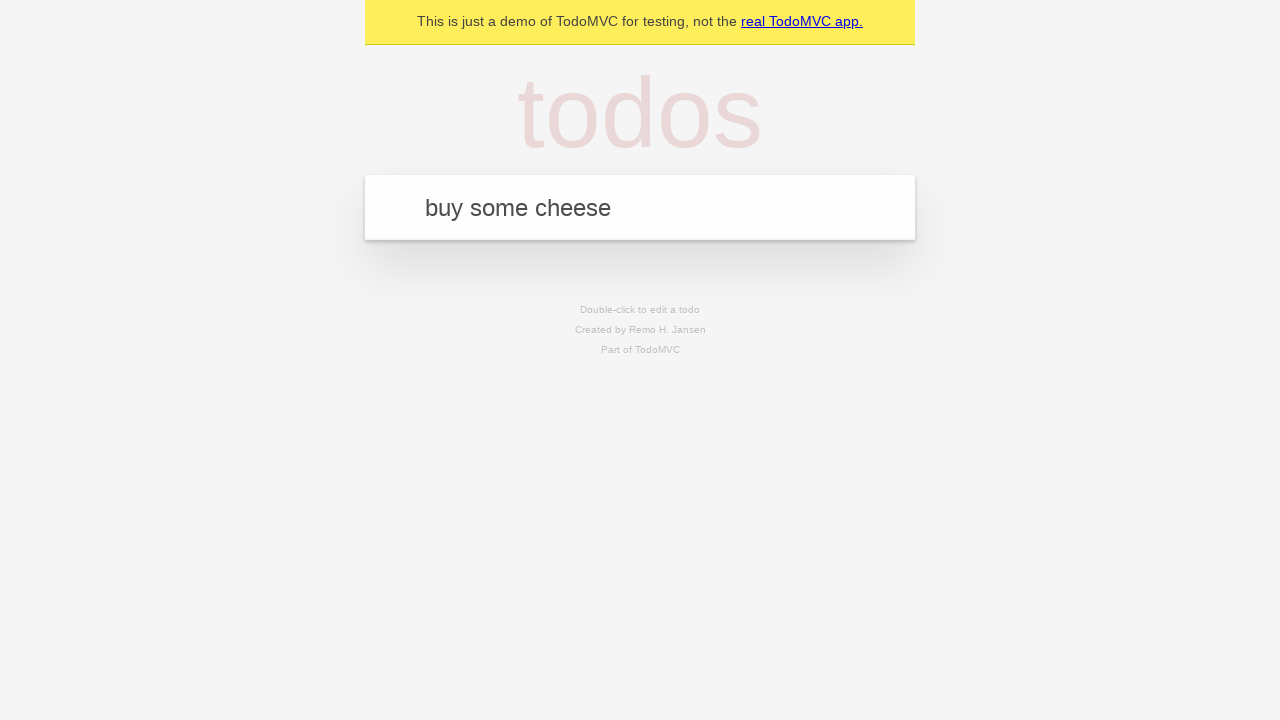

Pressed Enter to add first todo item on internal:attr=[placeholder="What needs to be done?"i]
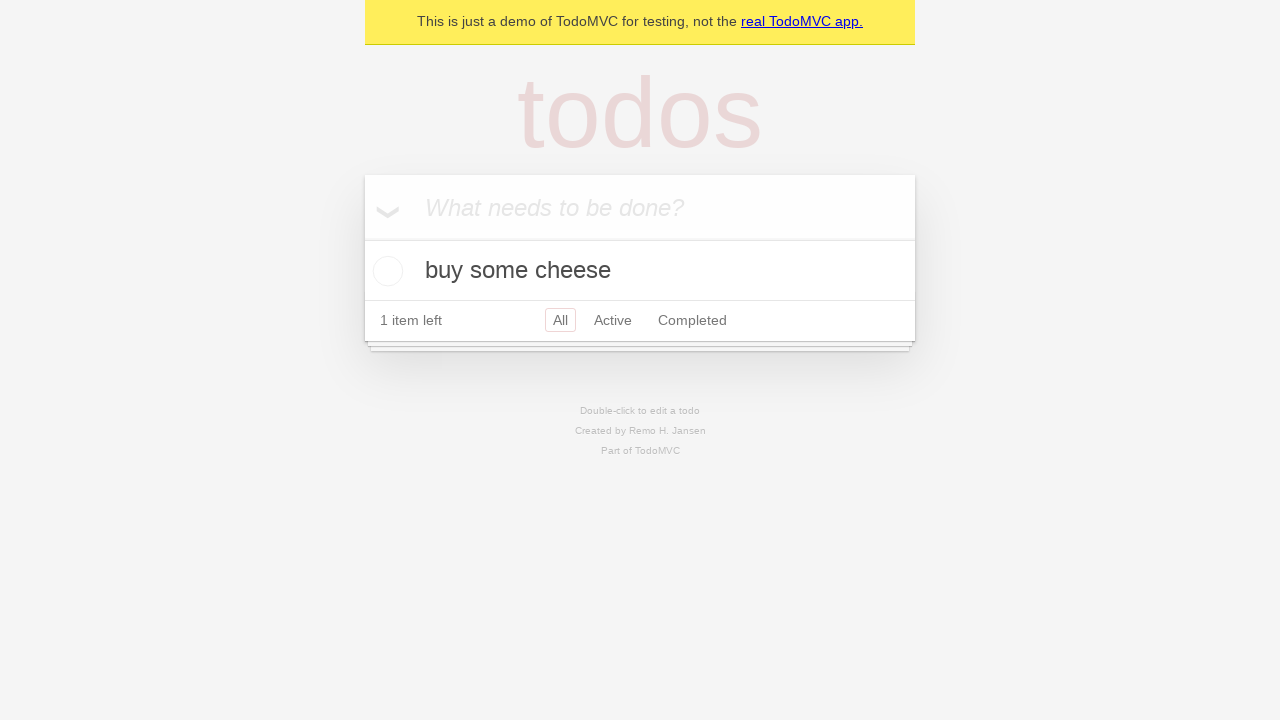

First todo item appeared in the list
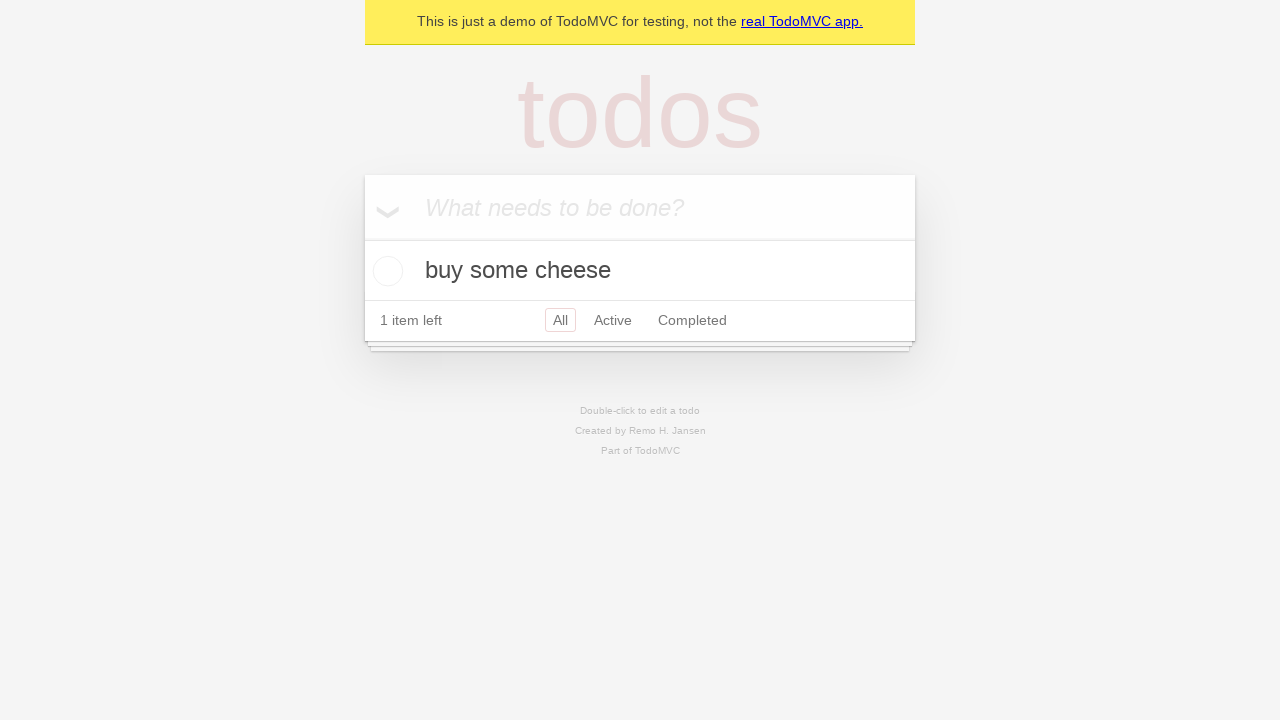

Filled todo input with 'feed the cat' on internal:attr=[placeholder="What needs to be done?"i]
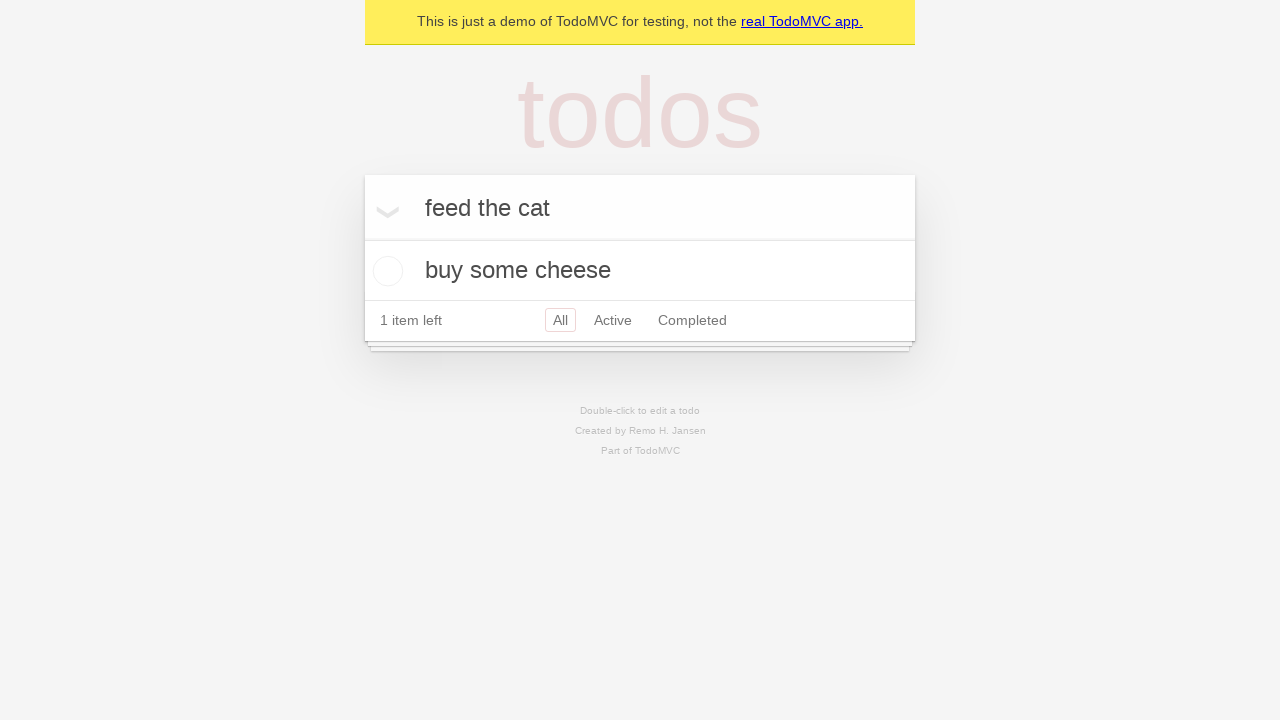

Pressed Enter to add second todo item on internal:attr=[placeholder="What needs to be done?"i]
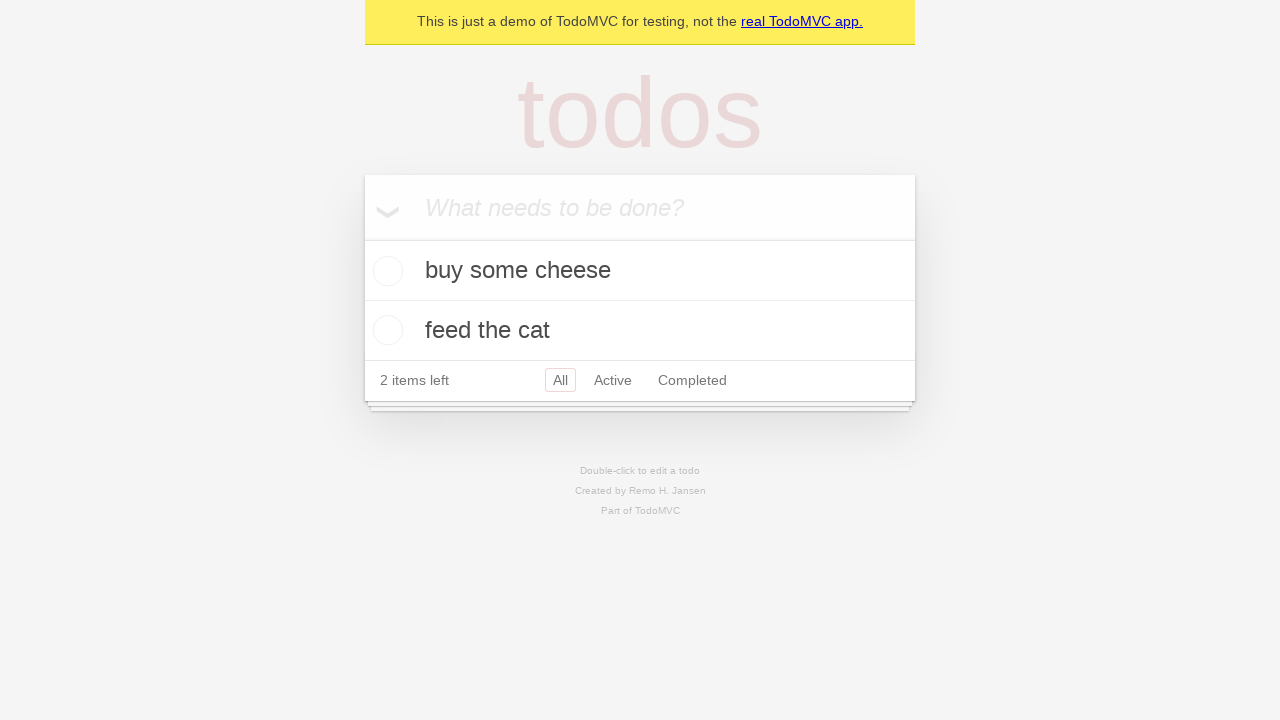

Both todo items are visible in the list
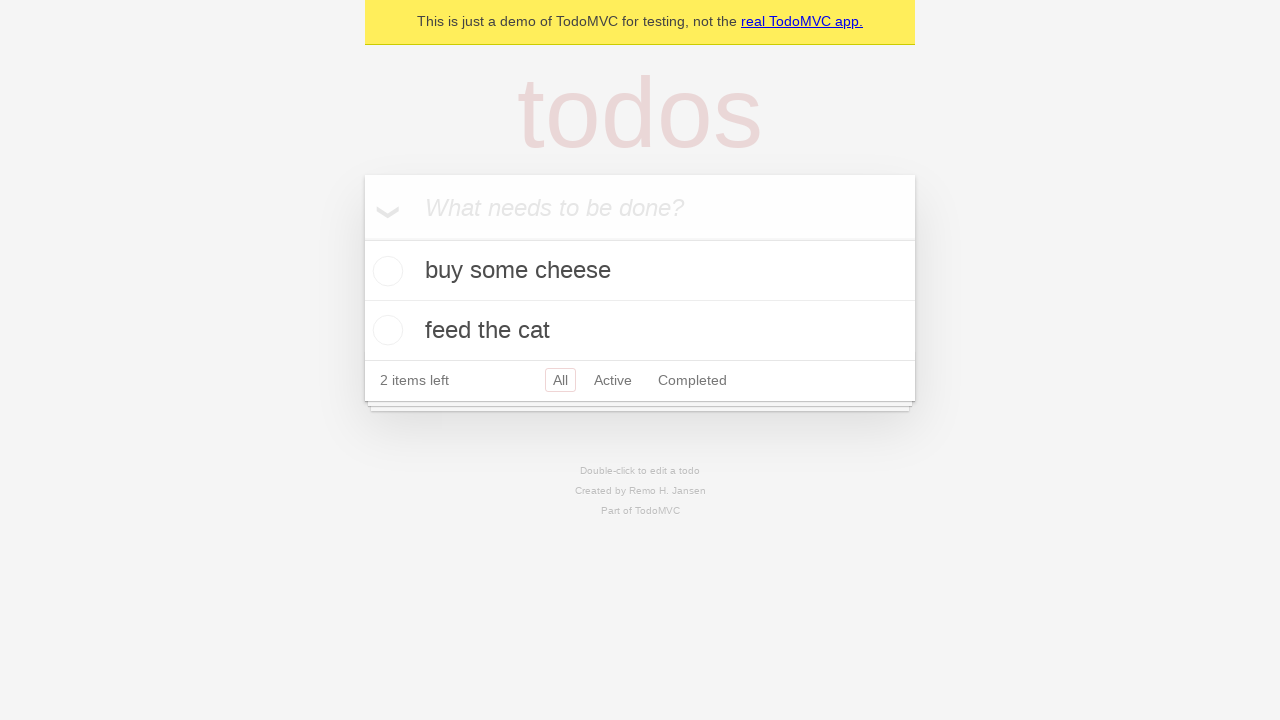

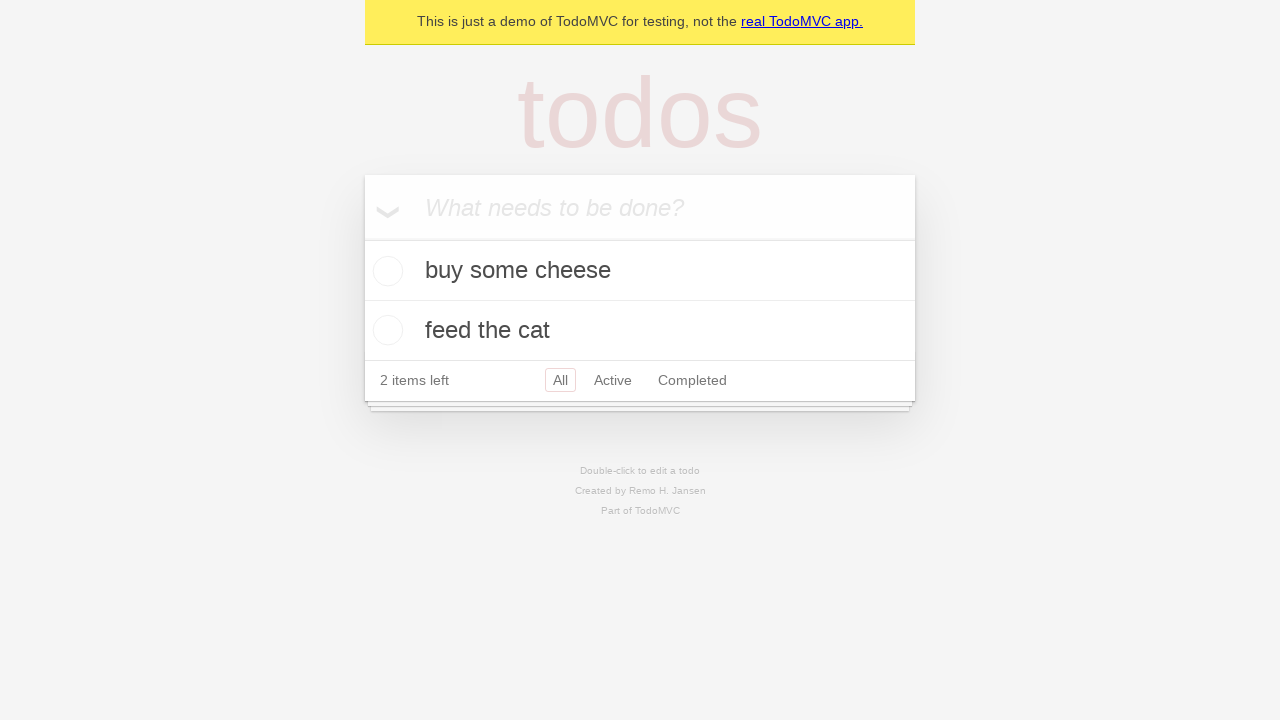